Tests the autocomplete feature on the jQuery UI demo page by entering a partial text "P" in the input field within an iframe and selecting "Python" from the autocomplete suggestions.

Starting URL: https://jqueryui.com/autocomplete/

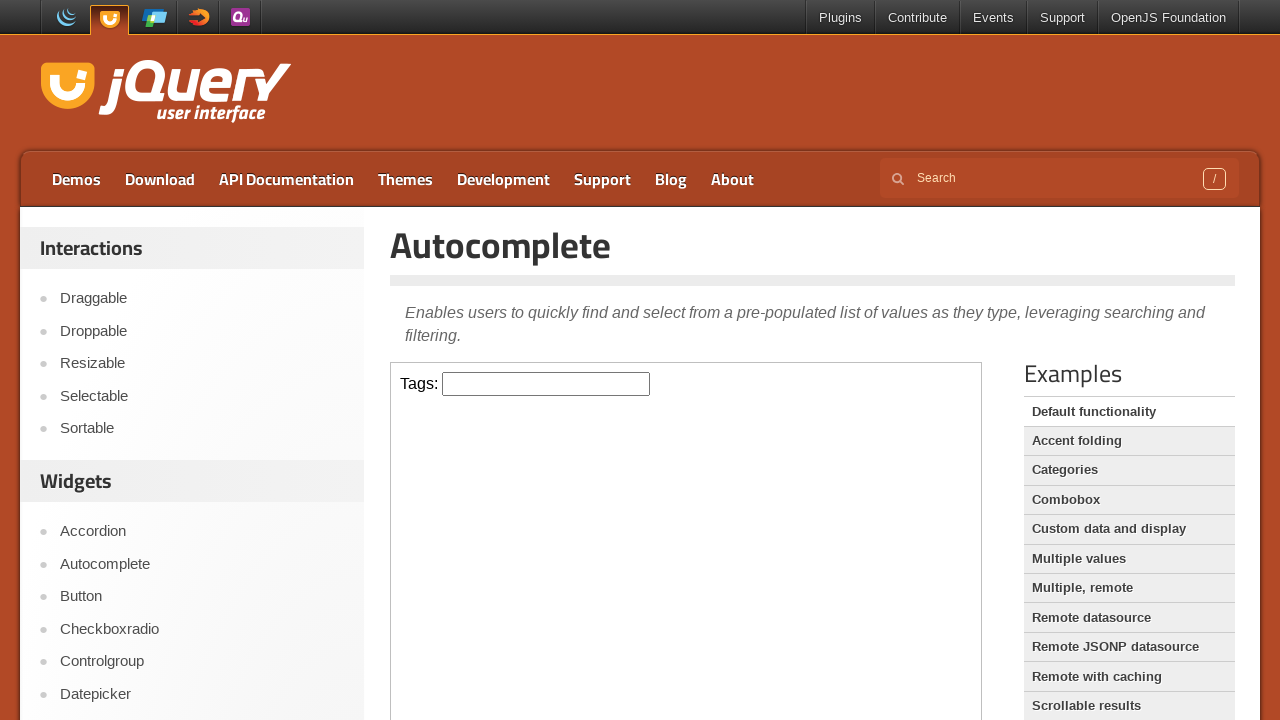

Clicked on the input field inside the iframe at (546, 384) on iframe >> internal:control=enter-frame >> input
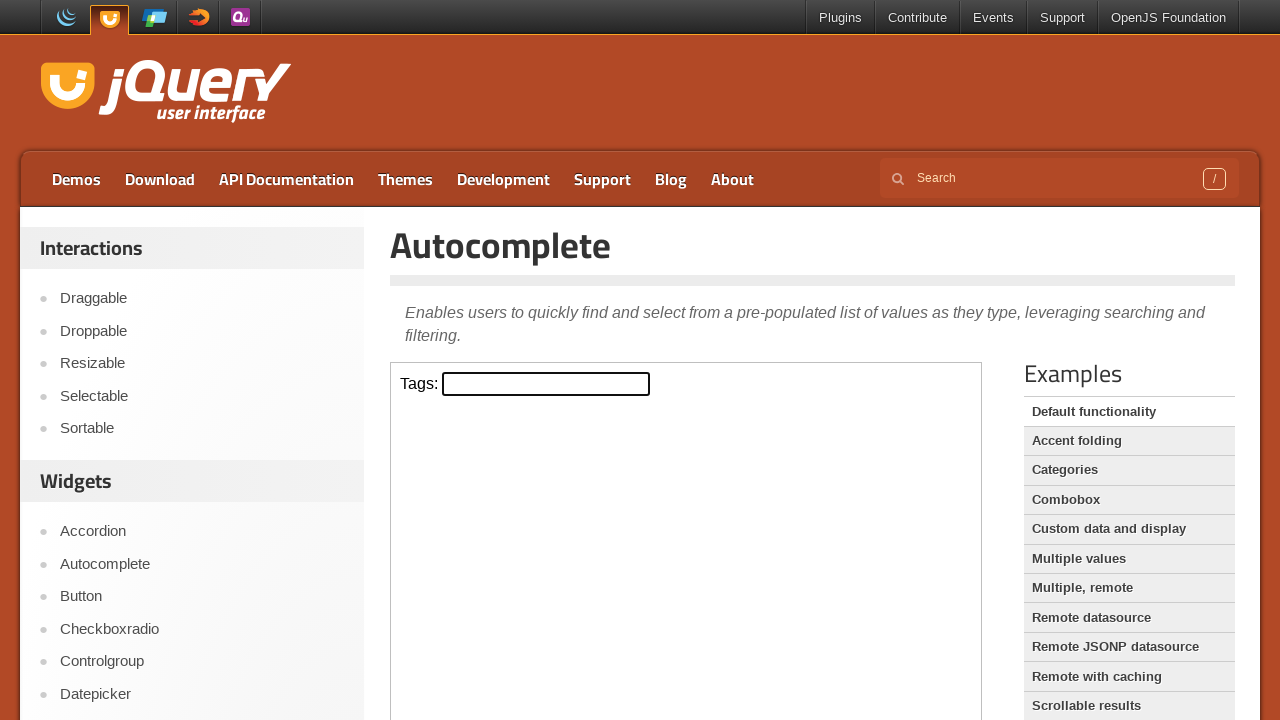

Filled input field with 'P' to trigger autocomplete suggestions on iframe >> internal:control=enter-frame >> input
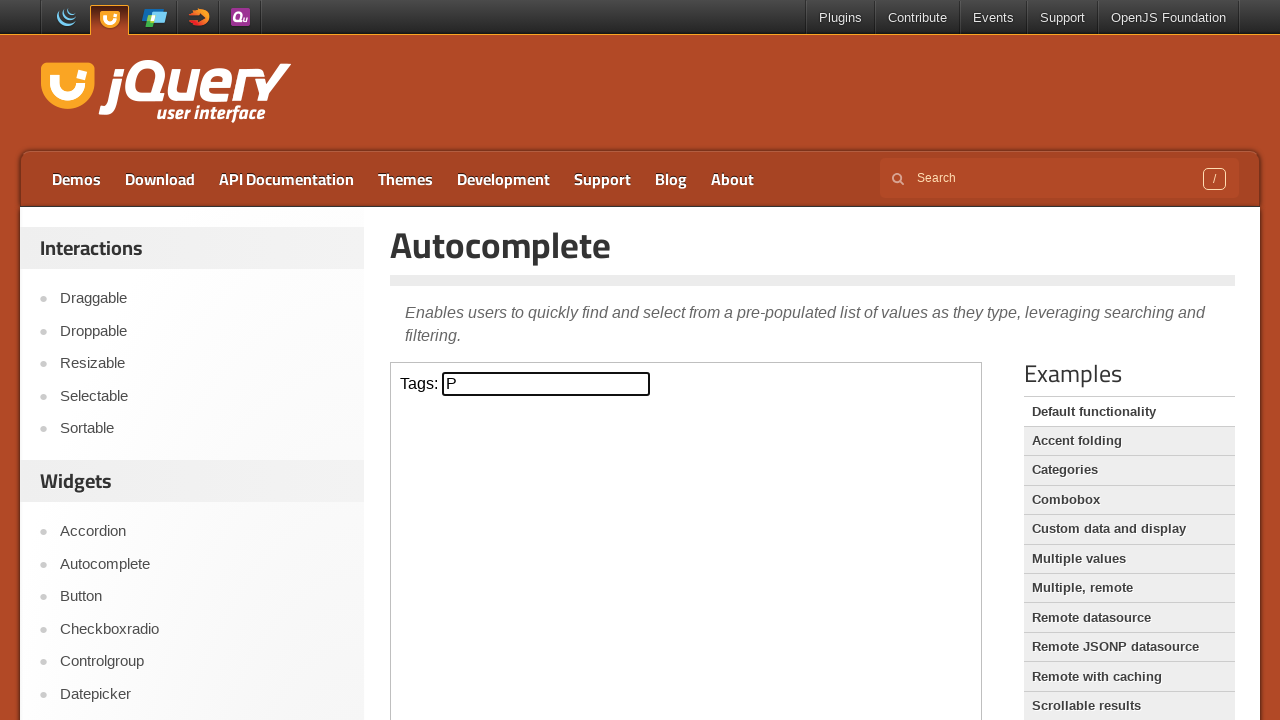

Selected 'Python' from autocomplete suggestions at (546, 577) on iframe >> internal:control=enter-frame >> text=Python
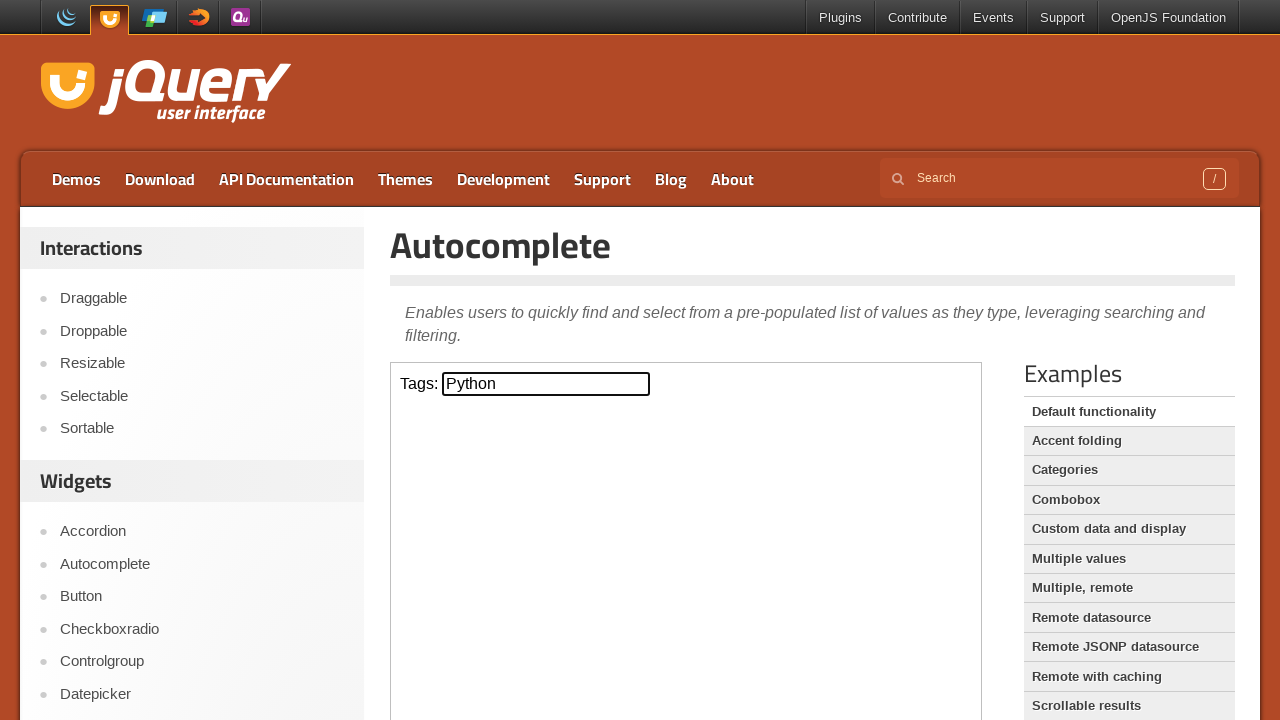

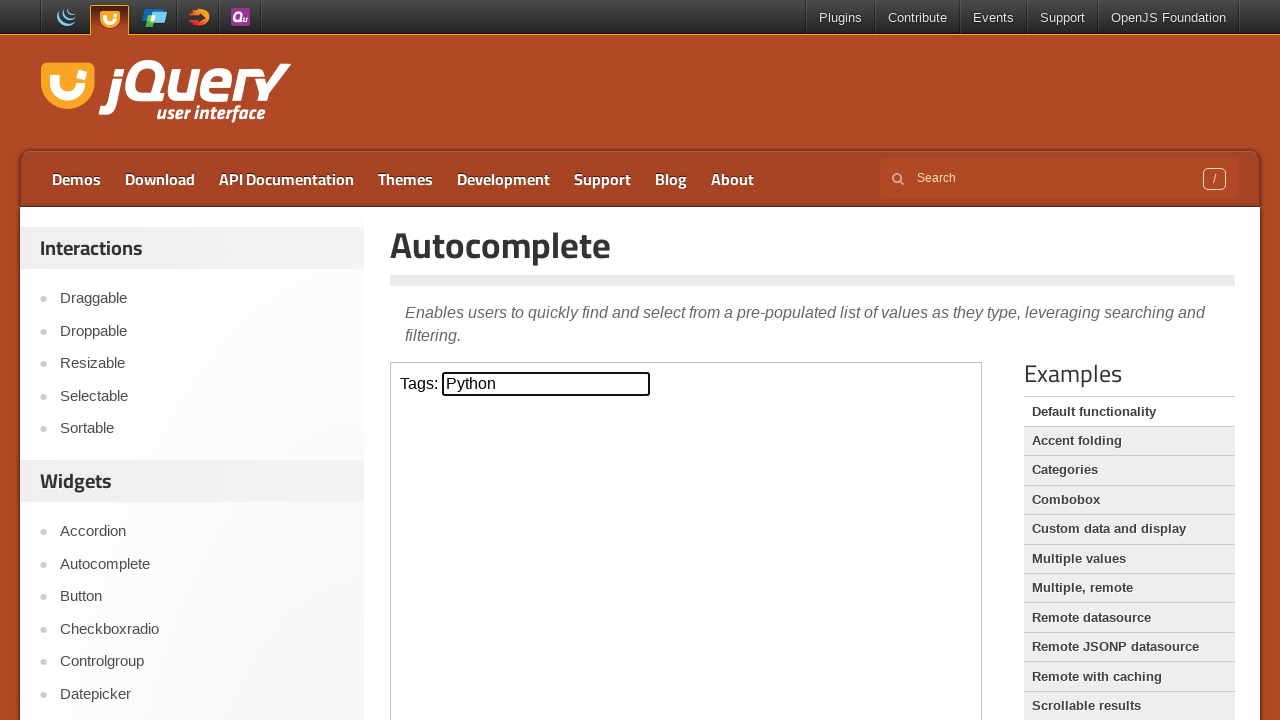